Tests that clicking the Due column header sorts the table in ascending order by verifying the dollar amounts are in ascending sequence

Starting URL: http://the-internet.herokuapp.com/tables

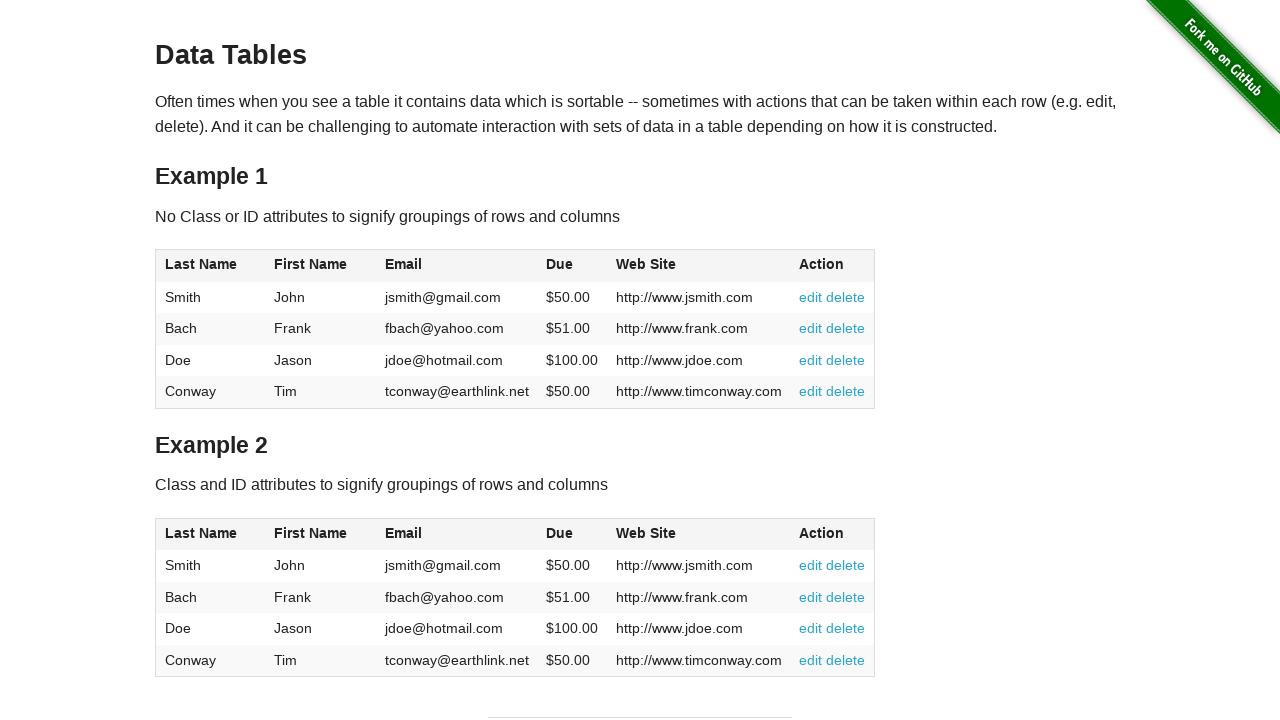

Clicked Due column header to sort table at (572, 266) on #table1 thead tr th:nth-of-type(4)
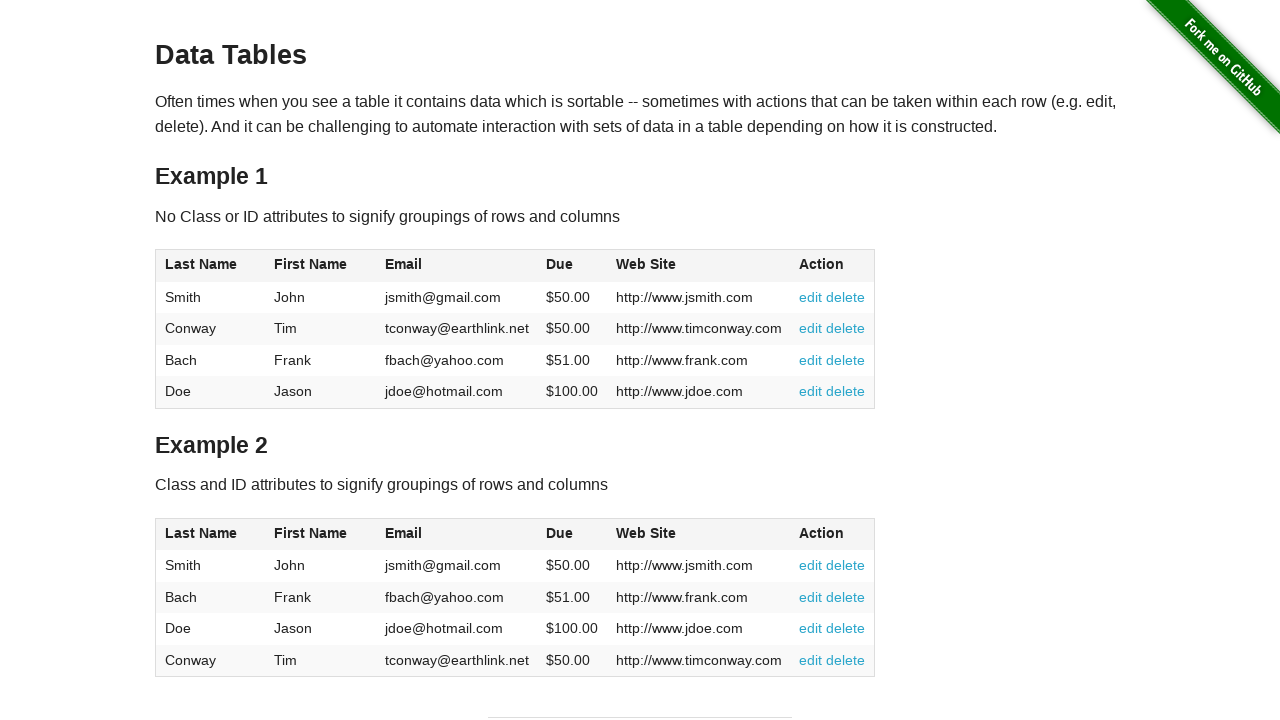

Table sorted and Due column (4th column) is visible
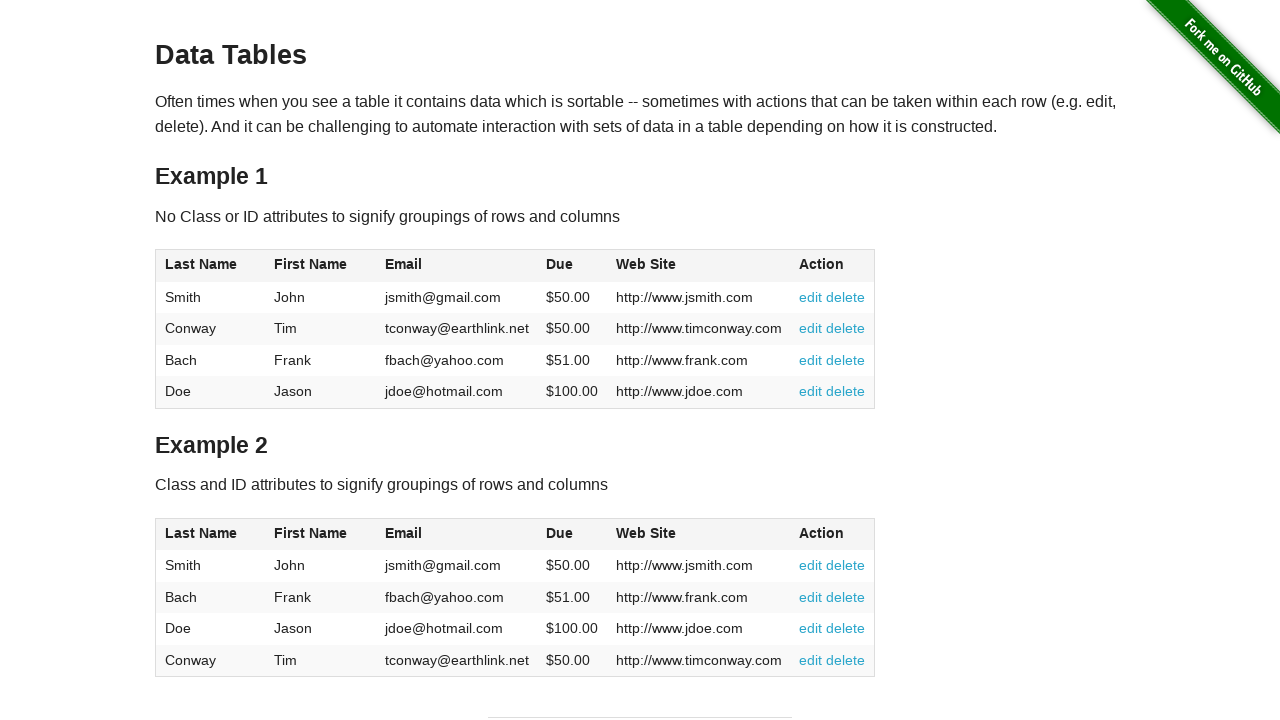

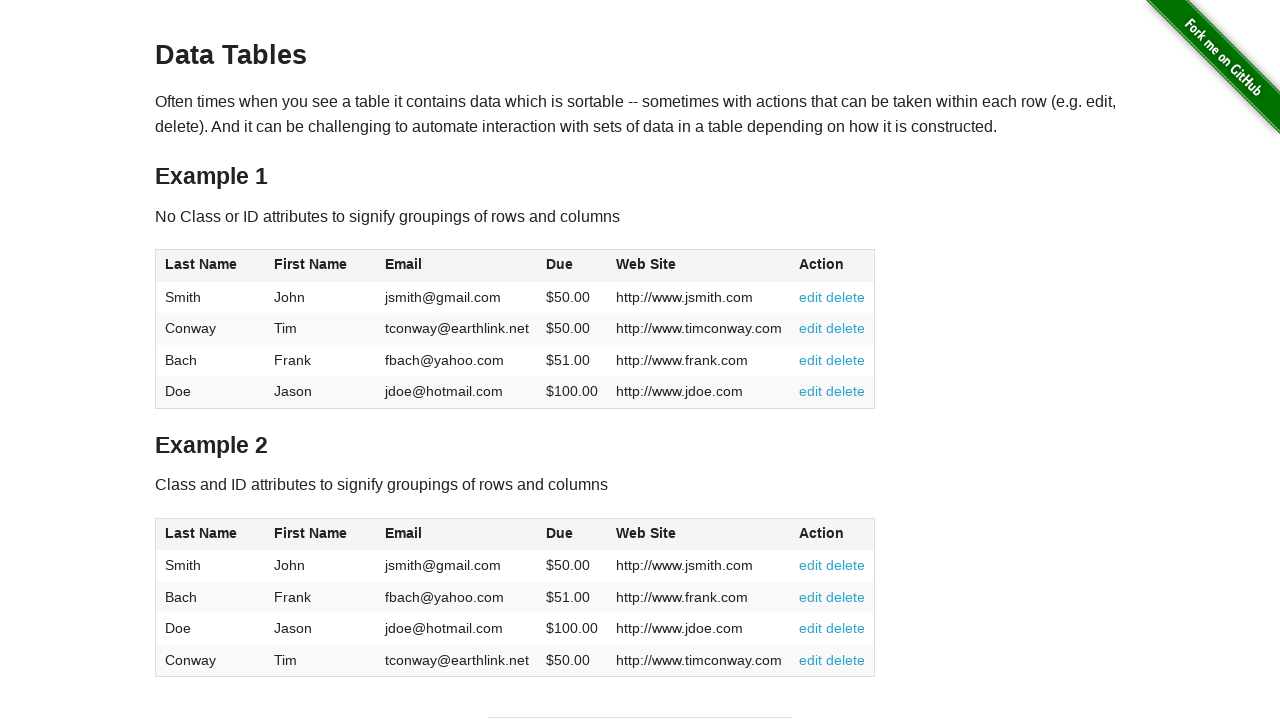